Tests a number input field by entering a value, using arrow keys to increment and decrement the value, and verifying the changes

Starting URL: http://the-internet.herokuapp.com/inputs

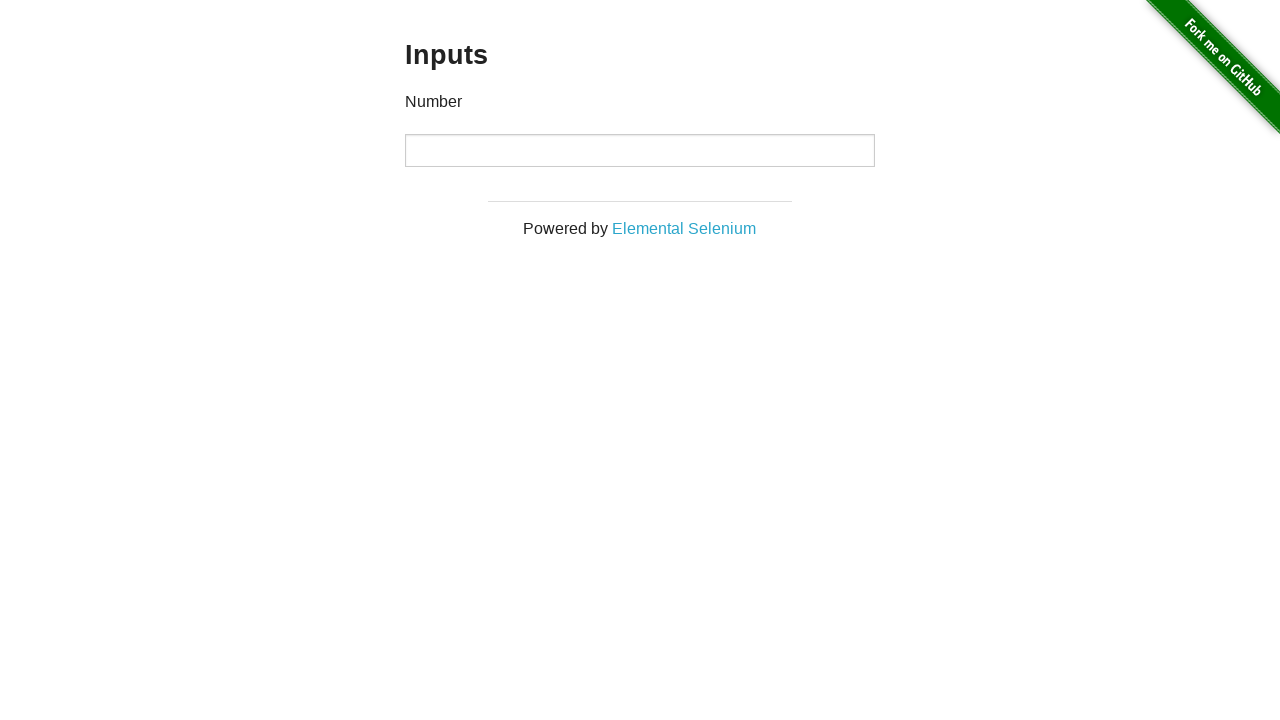

Filled number input field with value 1234 on input
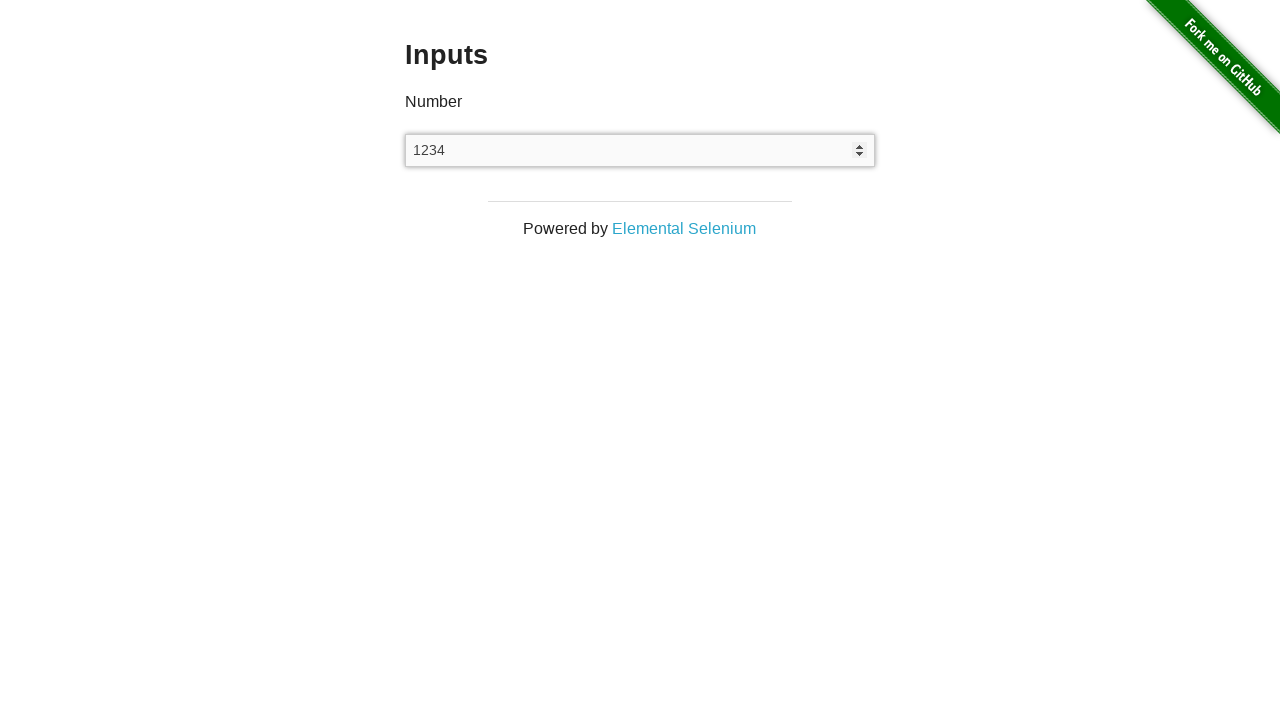

Verified input value is 1234
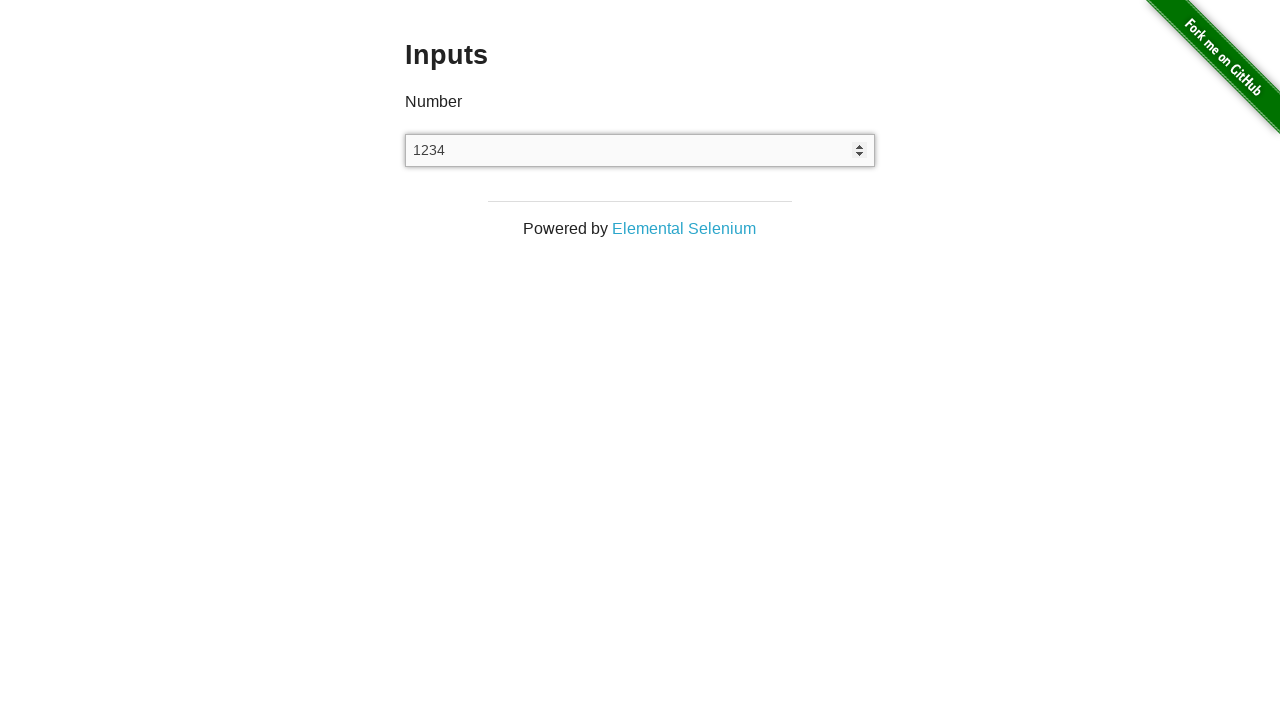

Pressed ArrowUp to increment the value on input
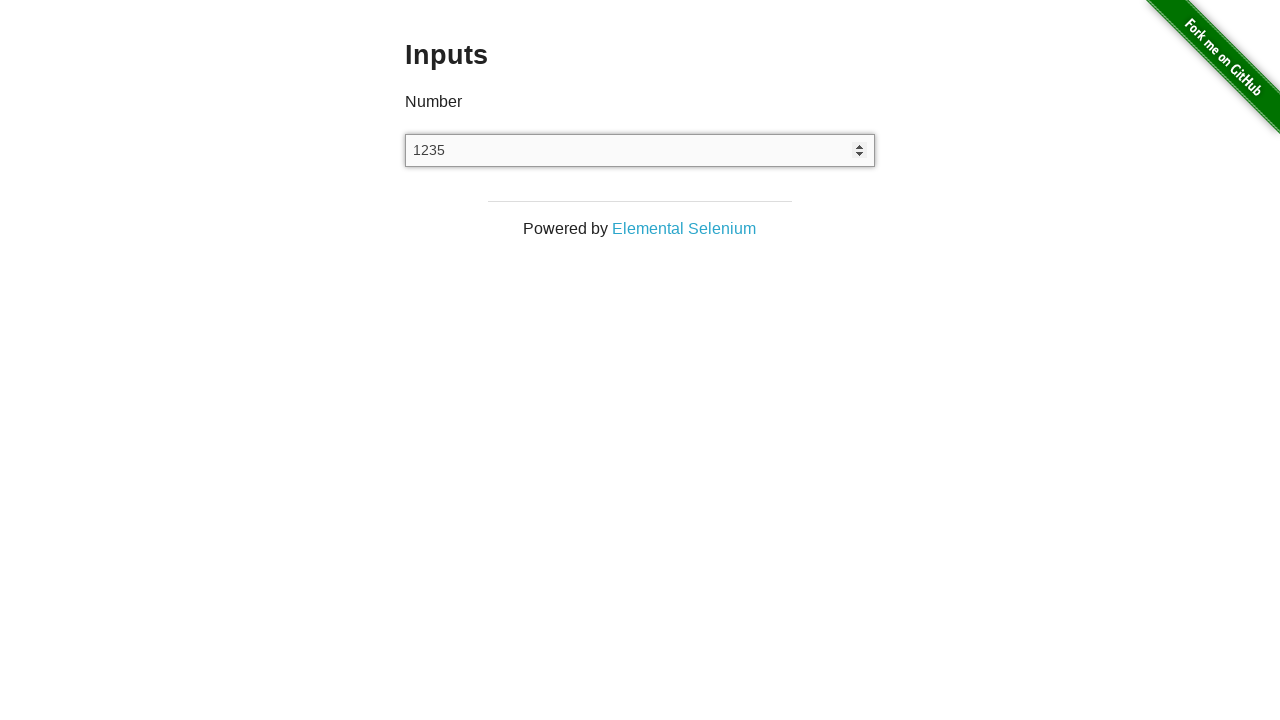

Verified input value increased to 1235
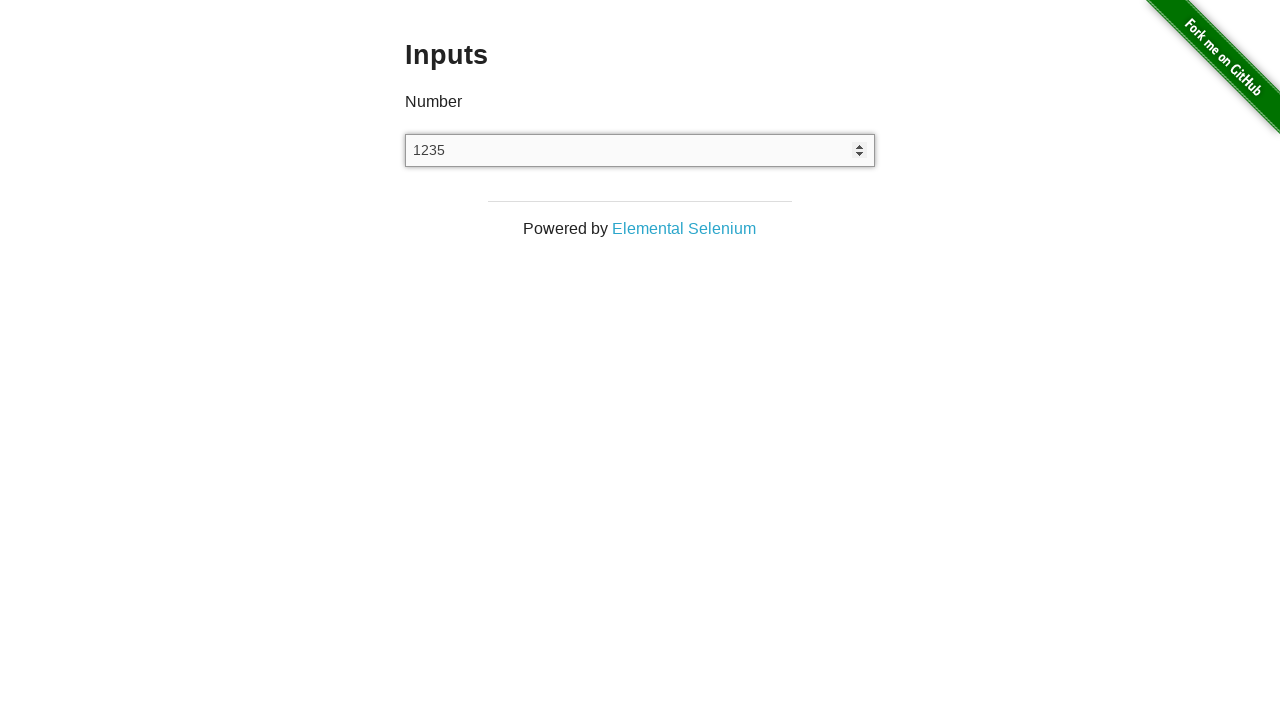

Pressed ArrowDown to decrement the value on input
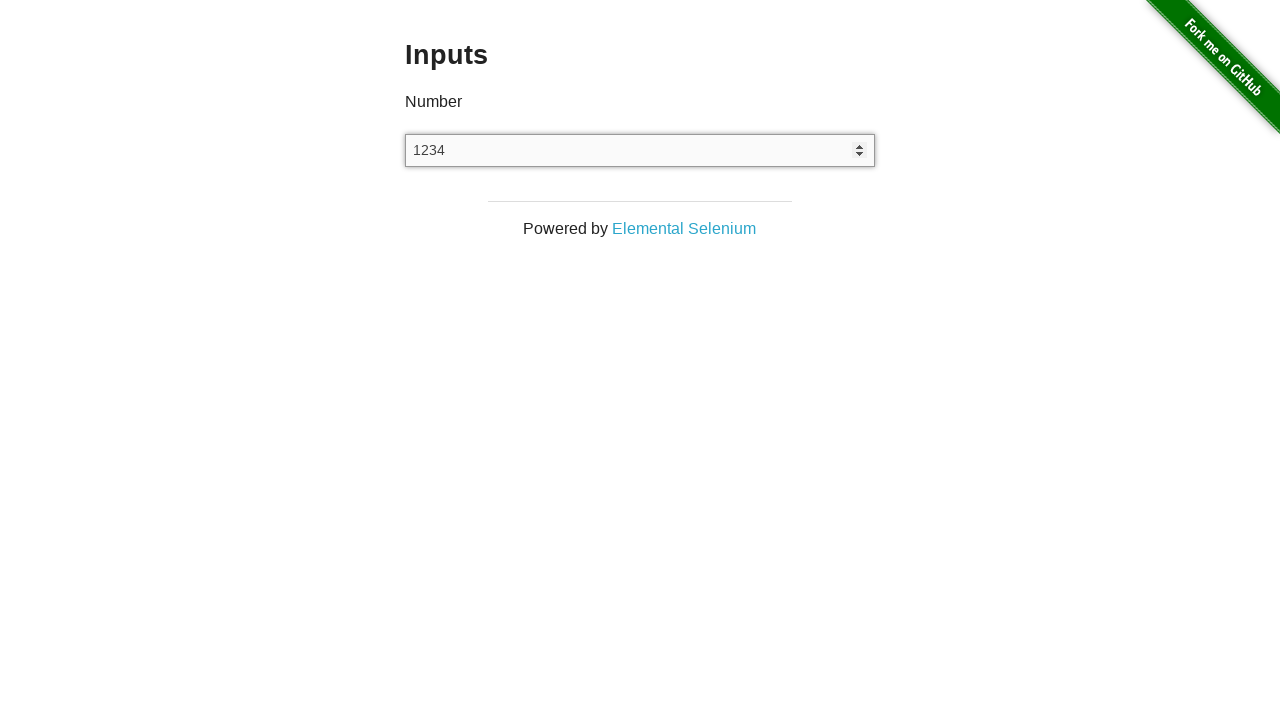

Verified input value decreased back to 1234
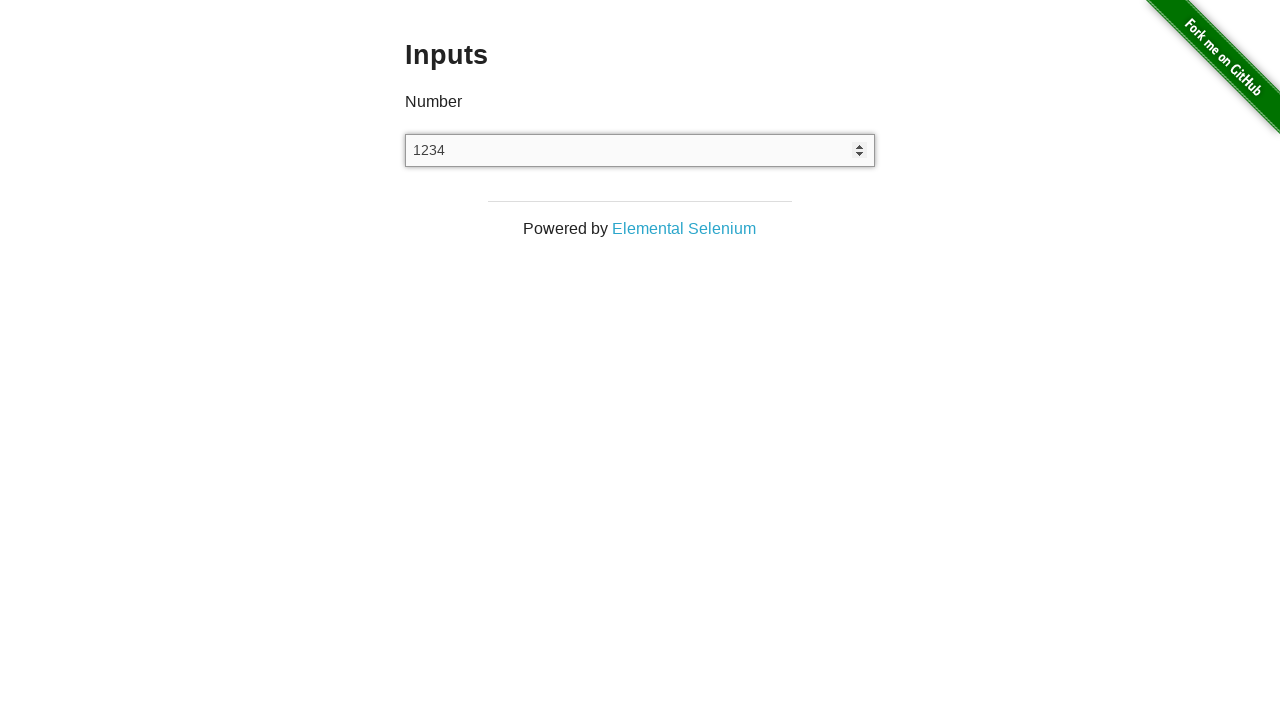

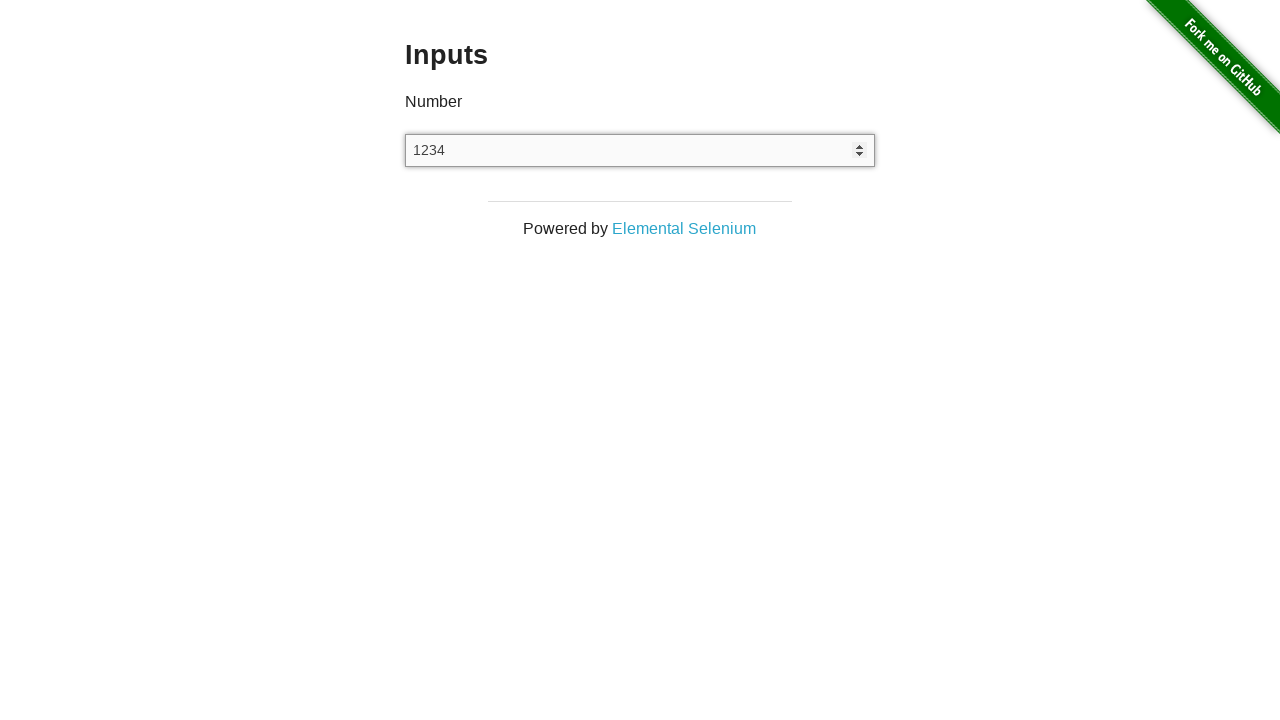